Tests JavaScript alert handling by clicking a button that triggers a JS alert, accepting the alert, and verifying the result message is displayed correctly.

Starting URL: https://practice.cydeo.com/javascript_alerts

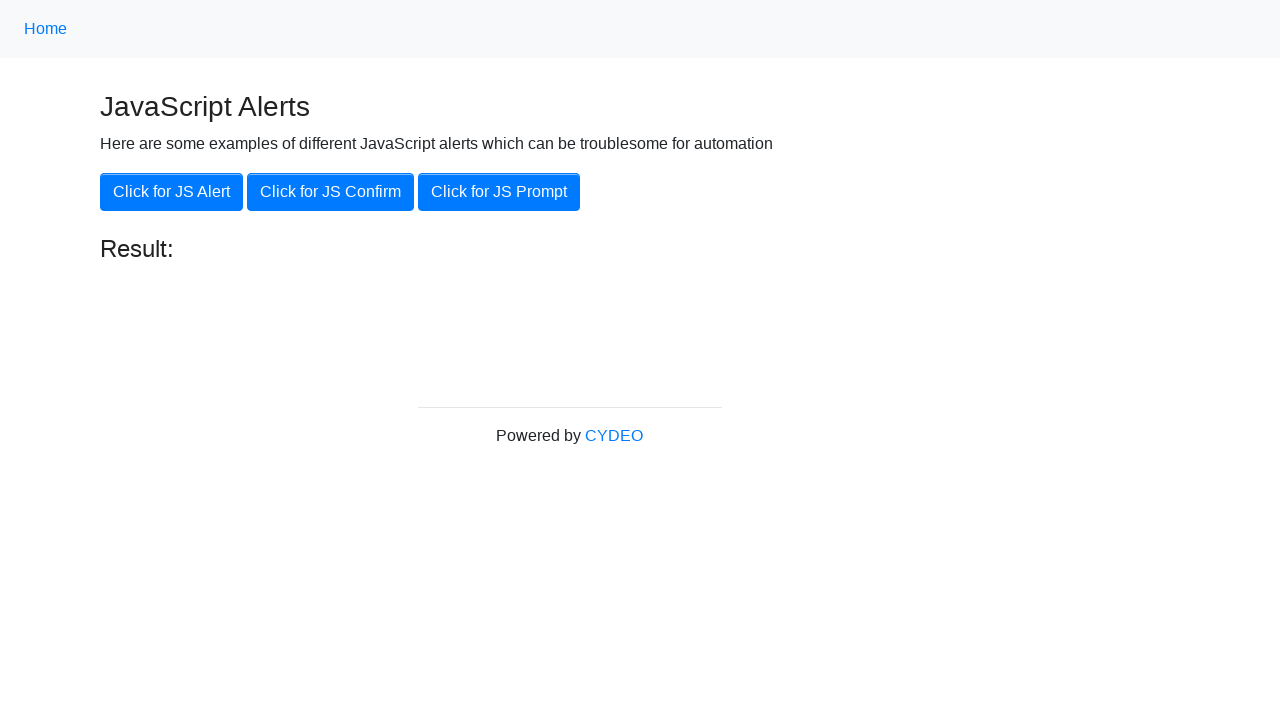

Clicked 'Click for JS Alert' button to trigger JavaScript alert at (172, 192) on xpath=//button[.='Click for JS Alert']
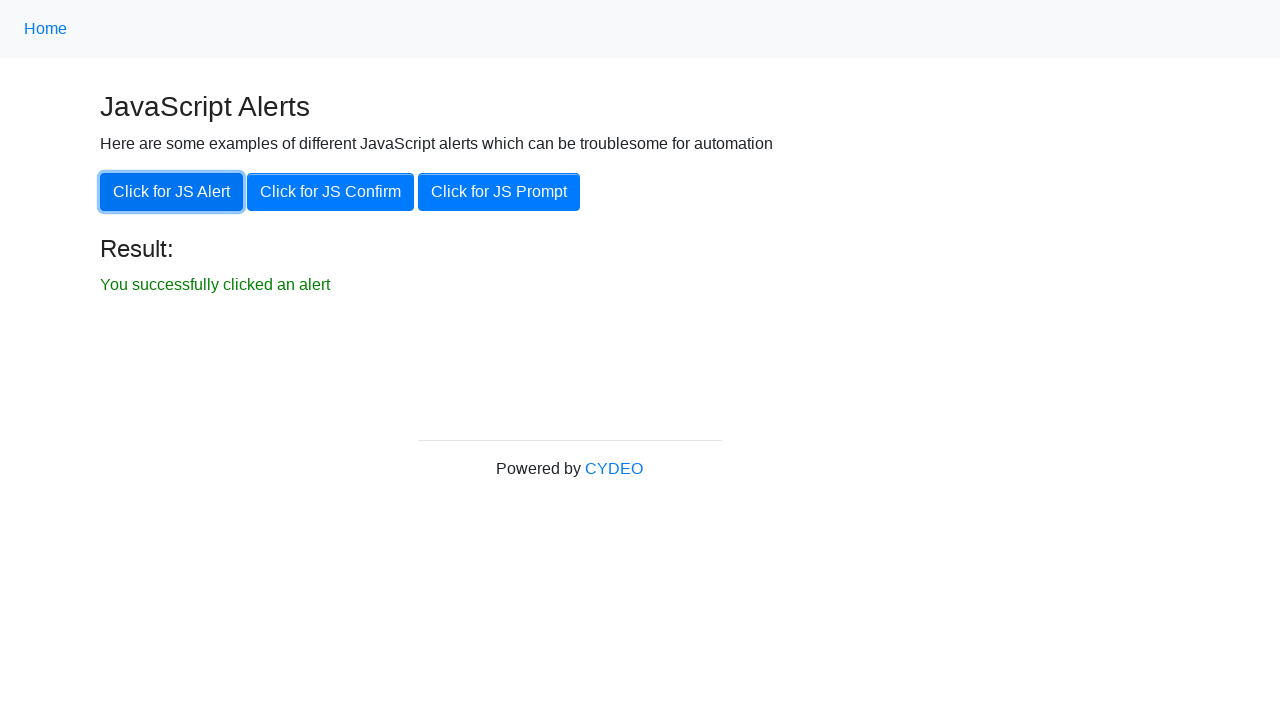

Set up dialog handler to accept the alert
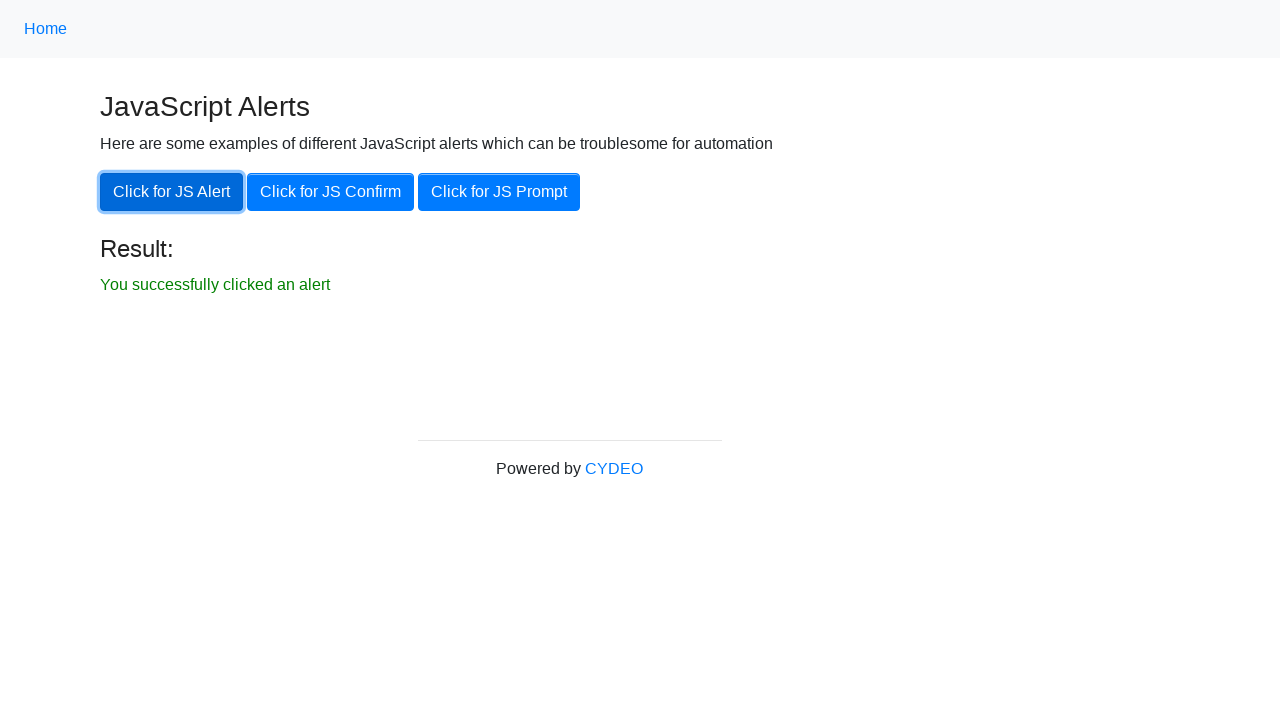

Waited for alert to be processed
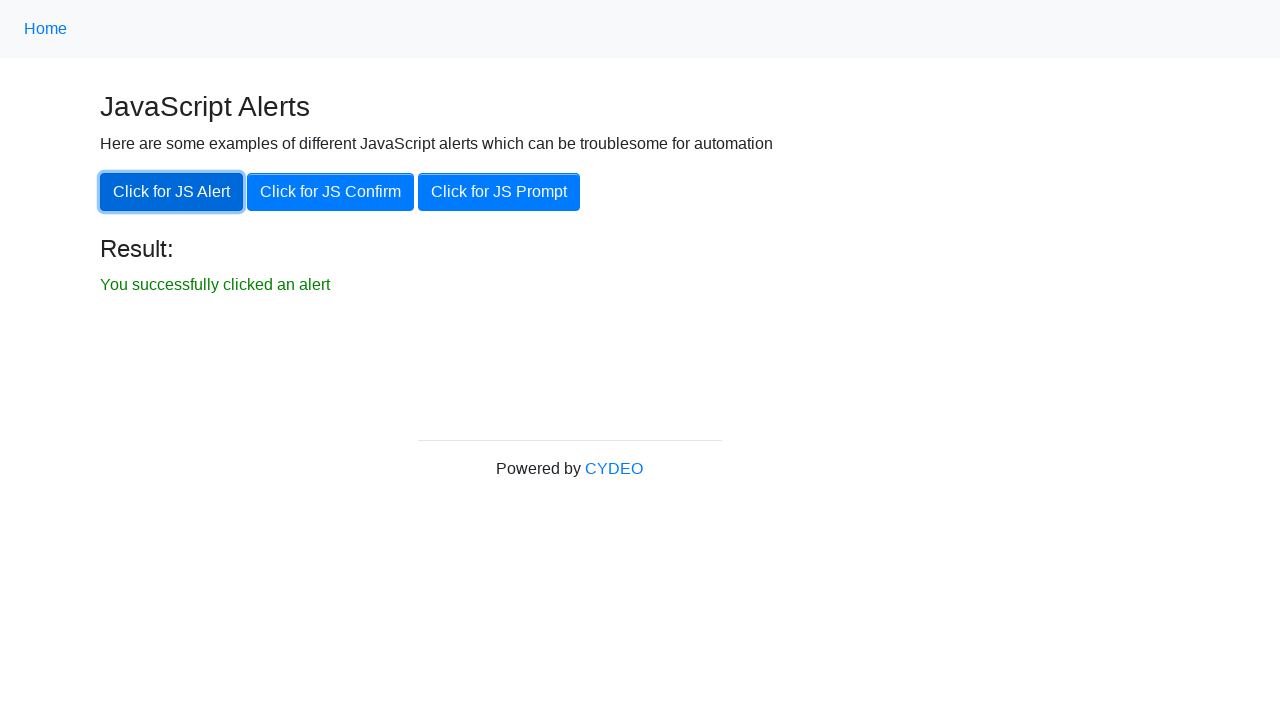

Result message element became visible
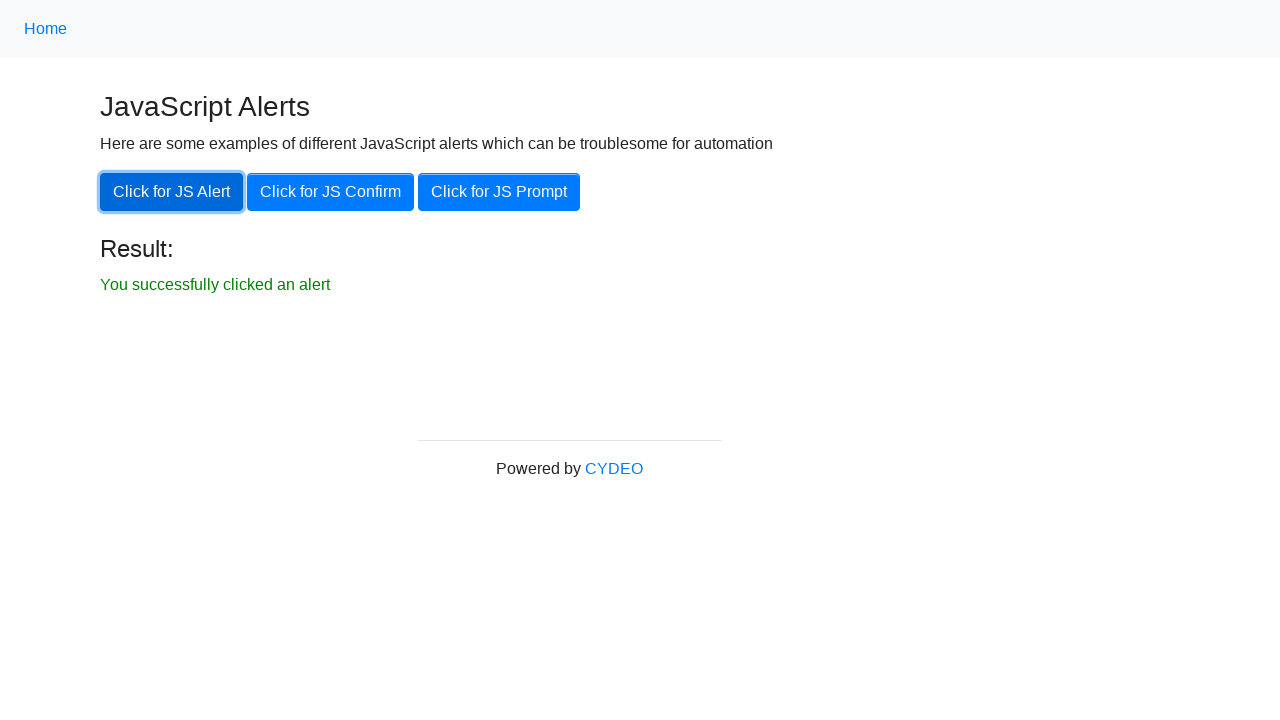

Retrieved result text: 'You successfully clicked an alert'
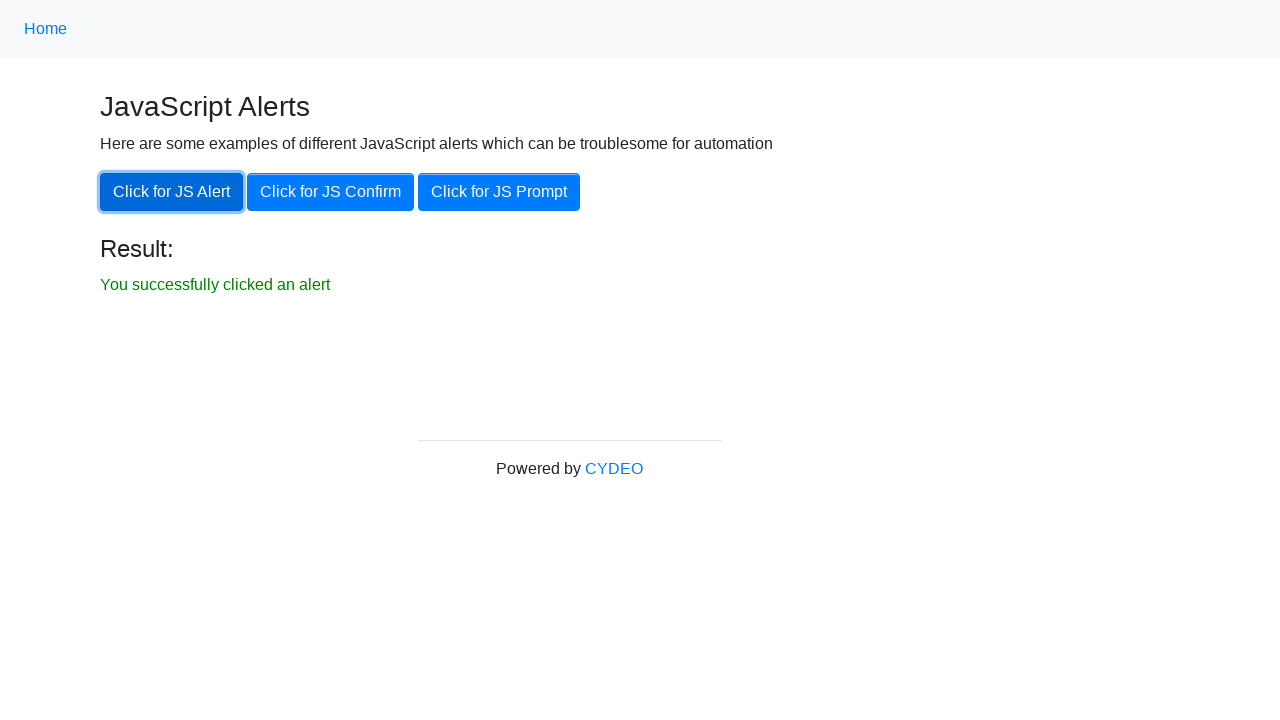

Assertion passed: result text matches expected value
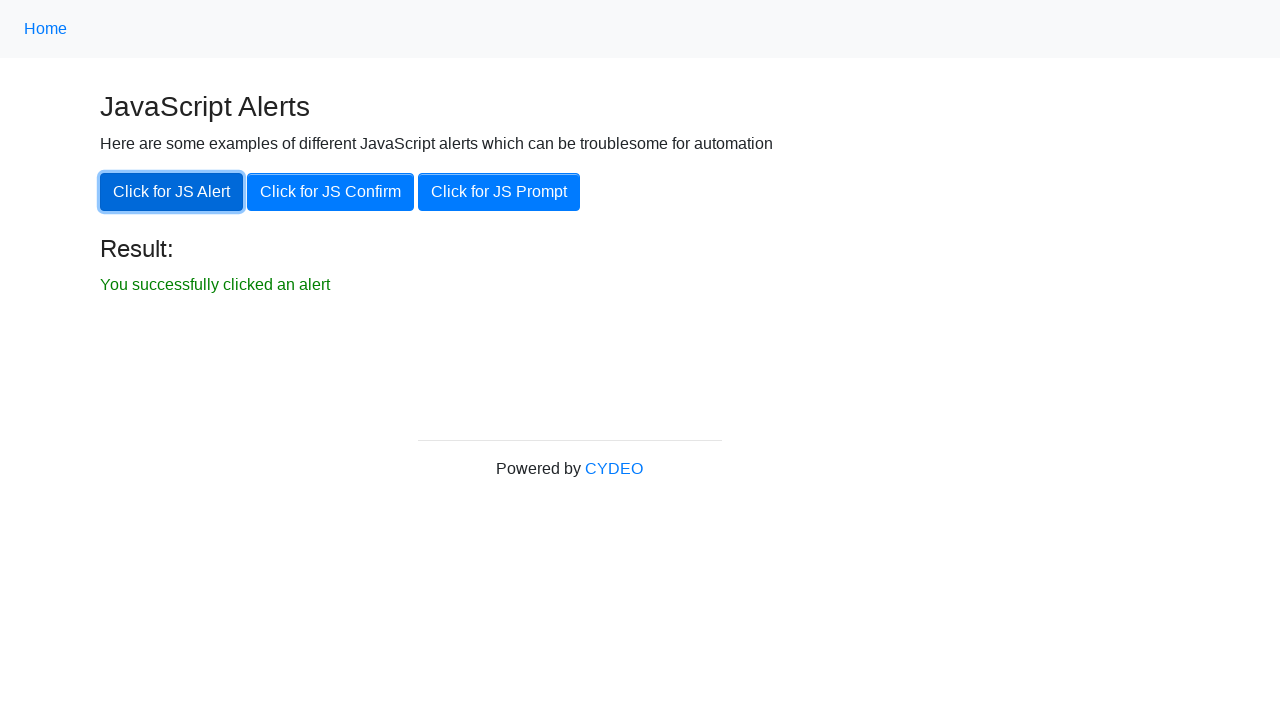

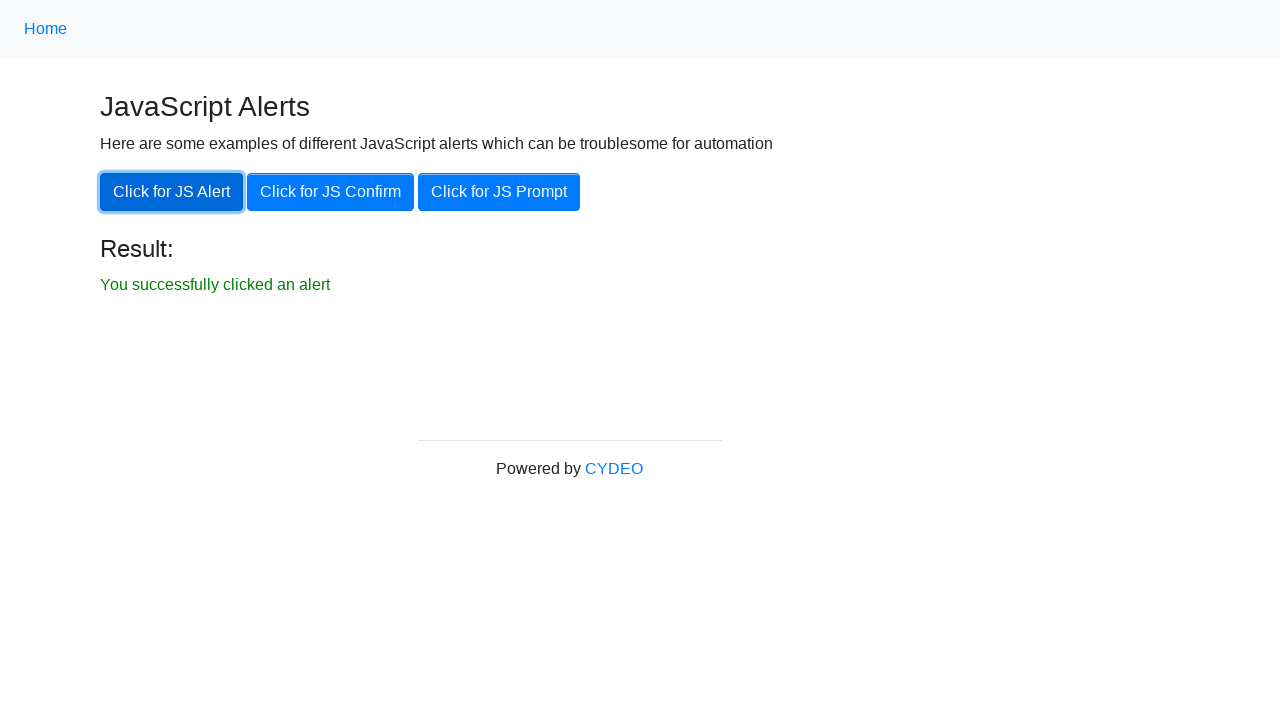